Tests window handling by clicking a link to navigate to the windows page, opening a new window, and switching between parent and child windows.

Starting URL: https://the-internet.herokuapp.com/

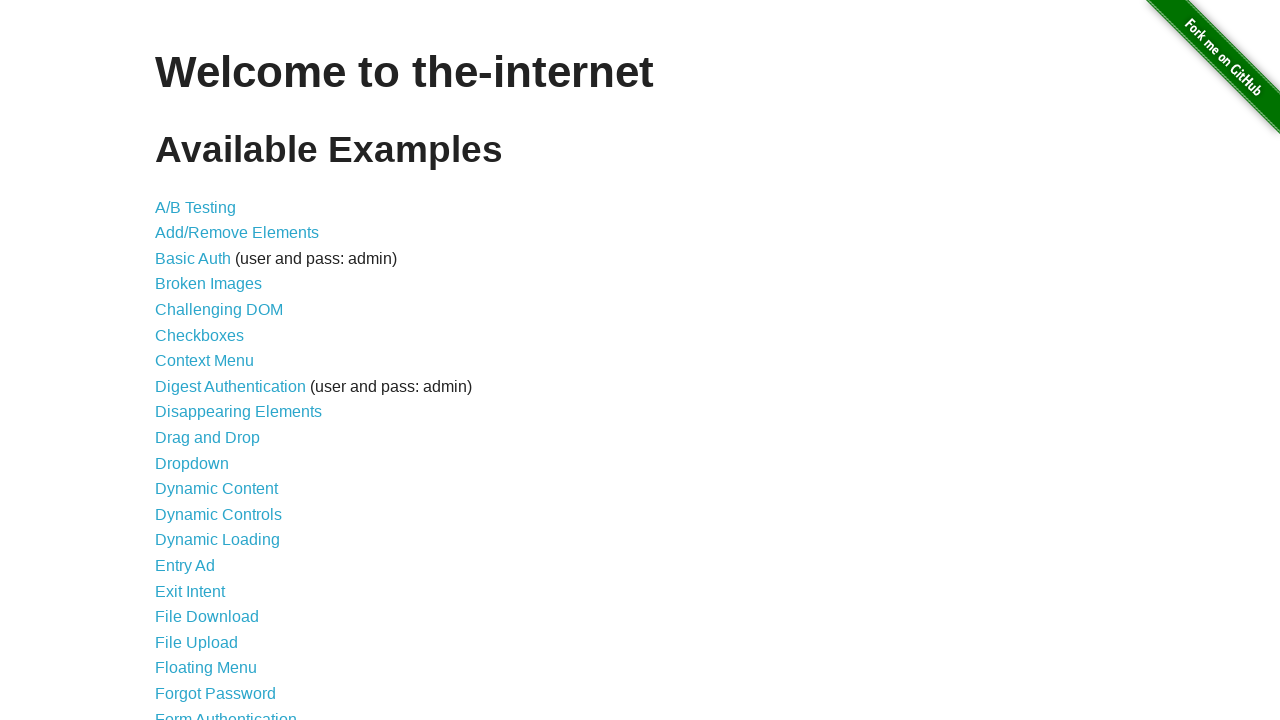

Clicked on Windows link to navigate to windows page at (218, 369) on a[href='/windows']
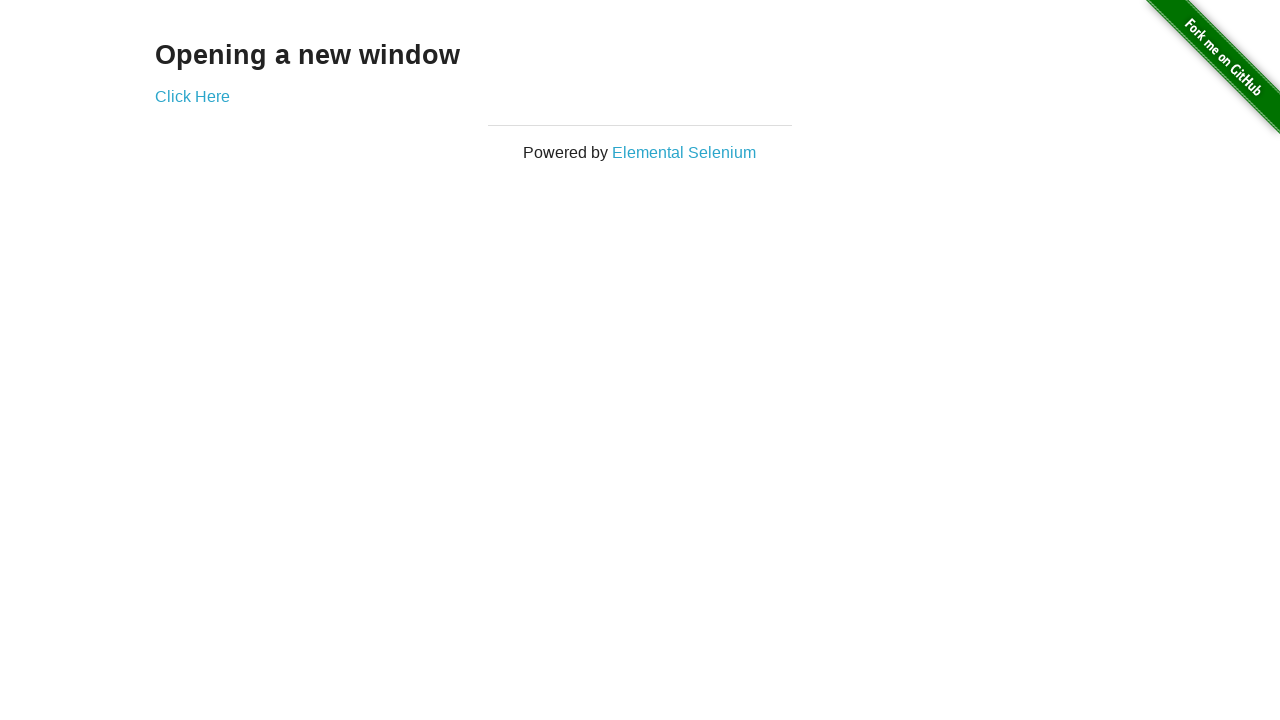

Clicked to open new window at (192, 96) on a[href='/windows/new']
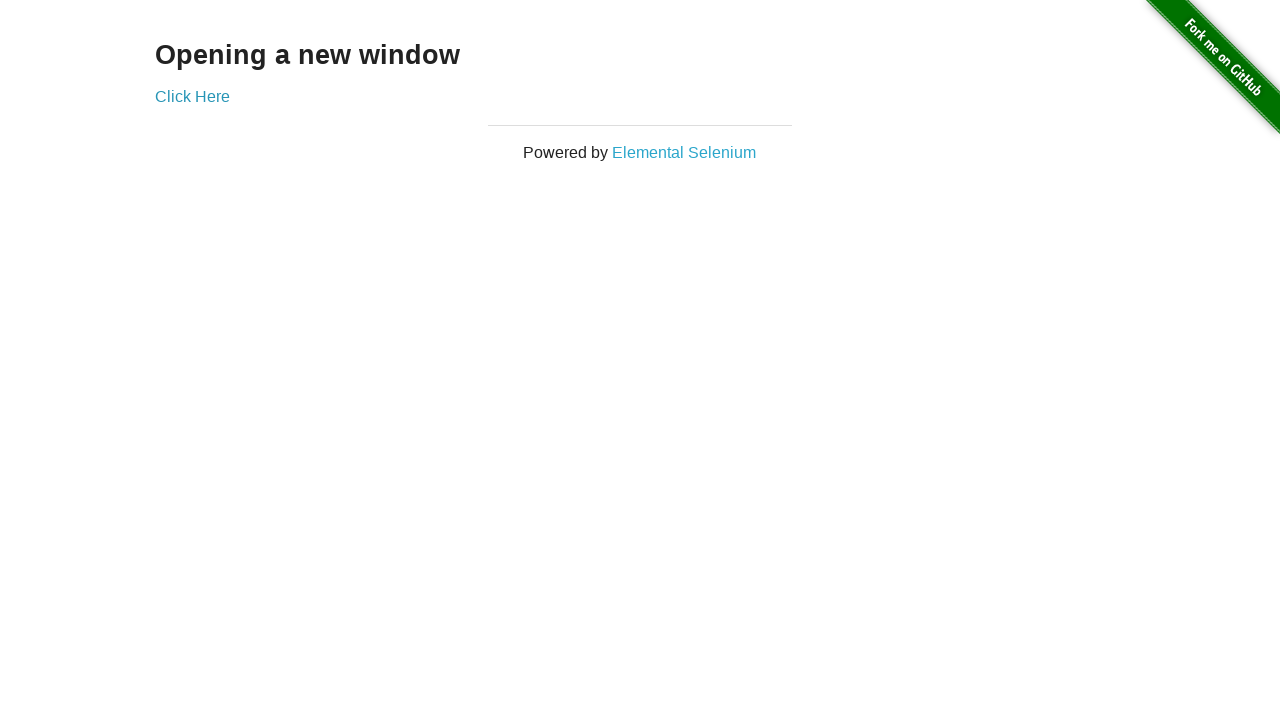

Obtained reference to child window
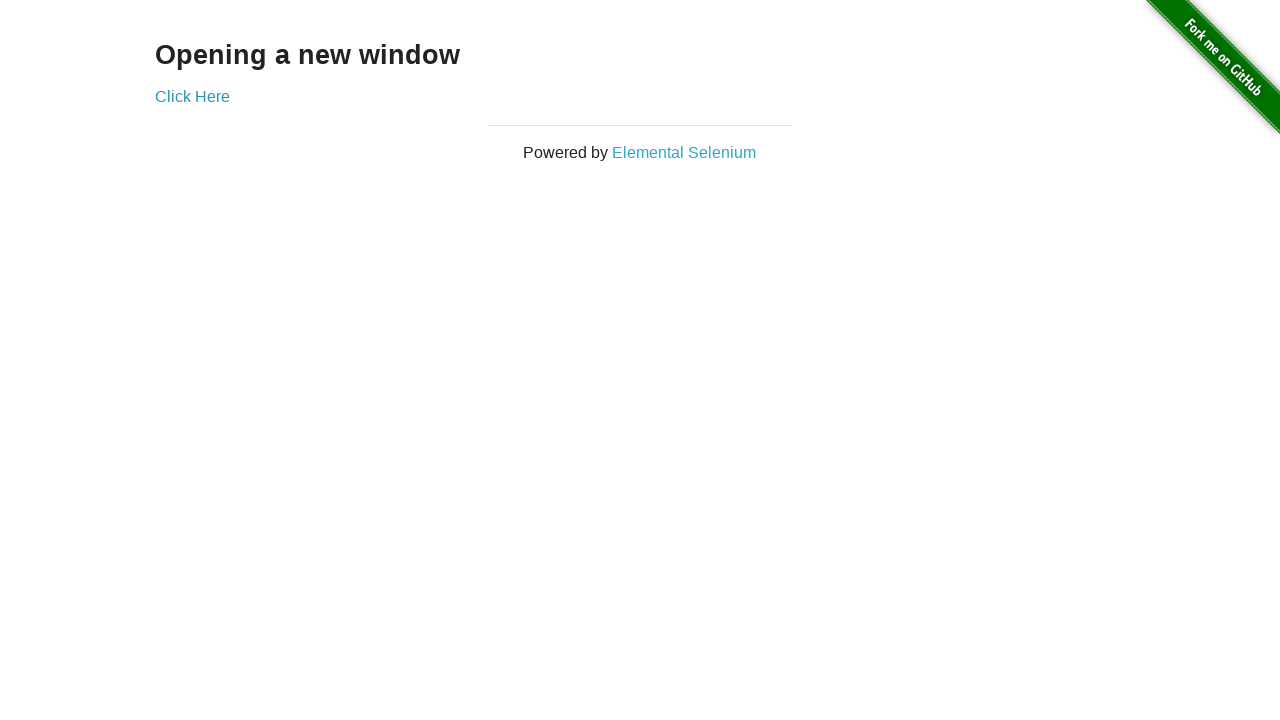

Child window loaded
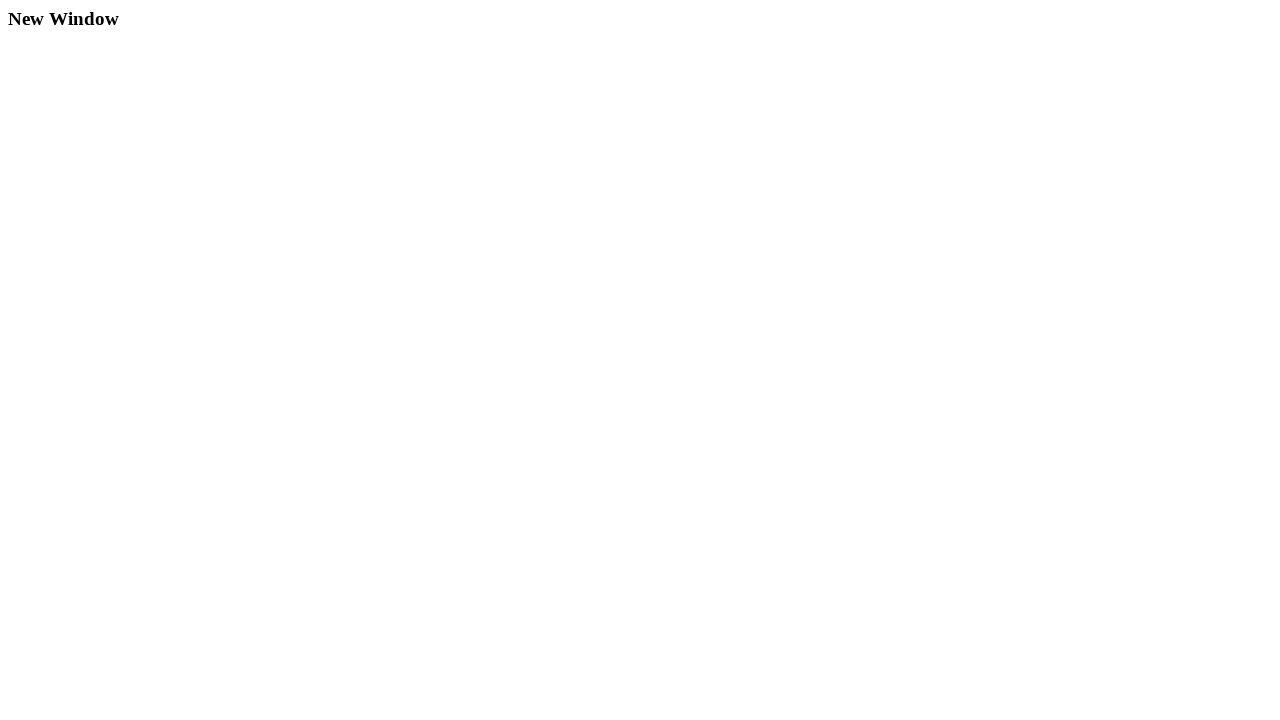

Retrieved text from child window: New Window
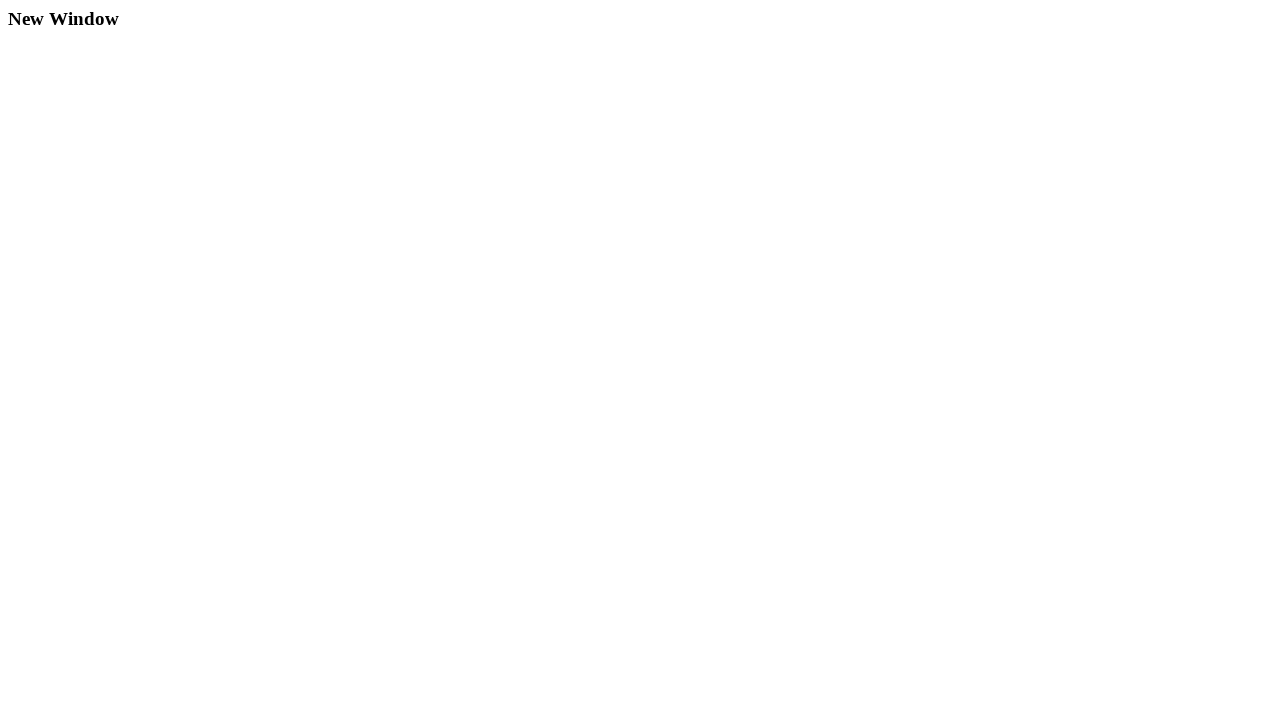

Retrieved text from parent window: Opening a new window
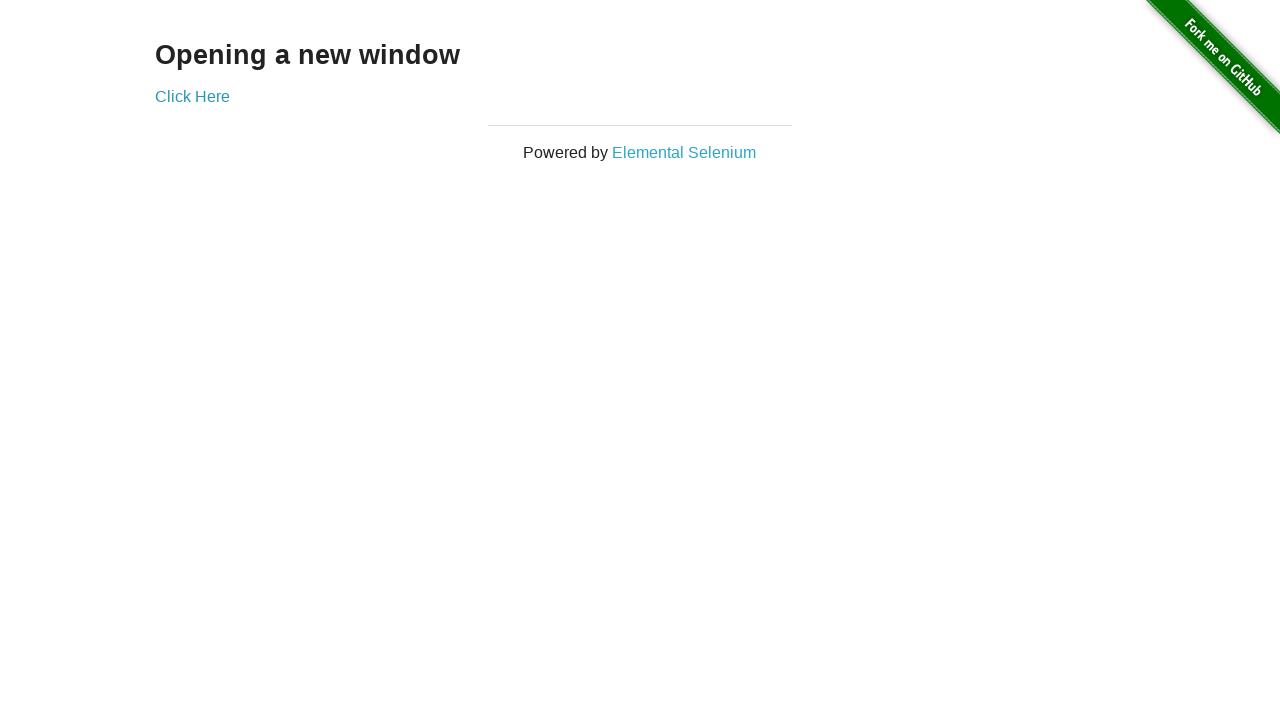

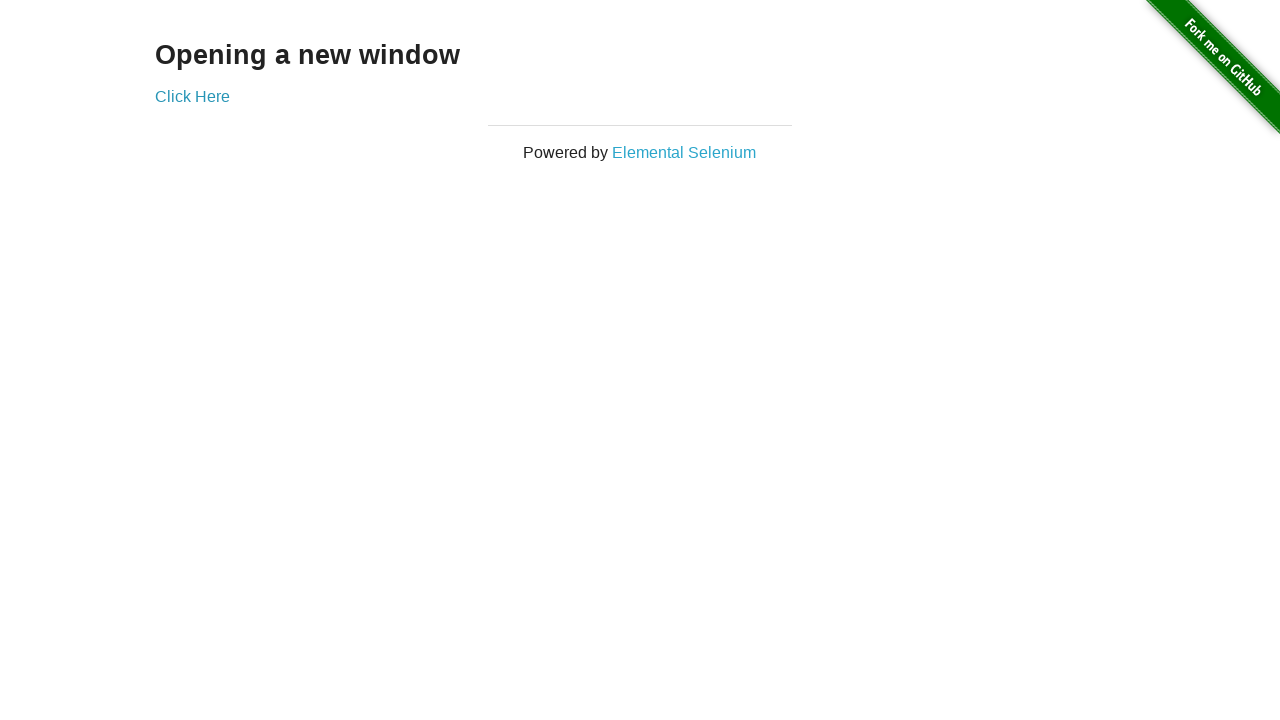